Tests various UI controls including dropdowns, radio buttons, checkboxes and verifies their states

Starting URL: https://rahulshettyacademy.com/loginpagePractise

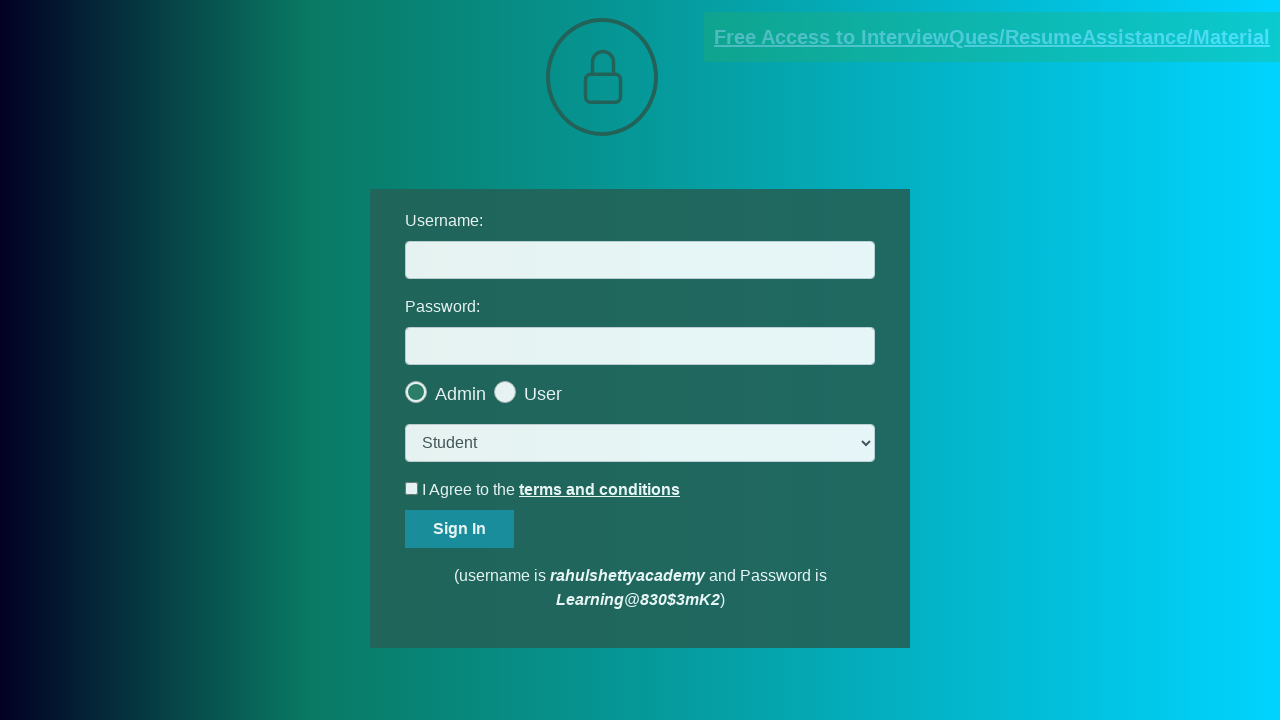

Selected 'consult' option from dropdown on select.form-control
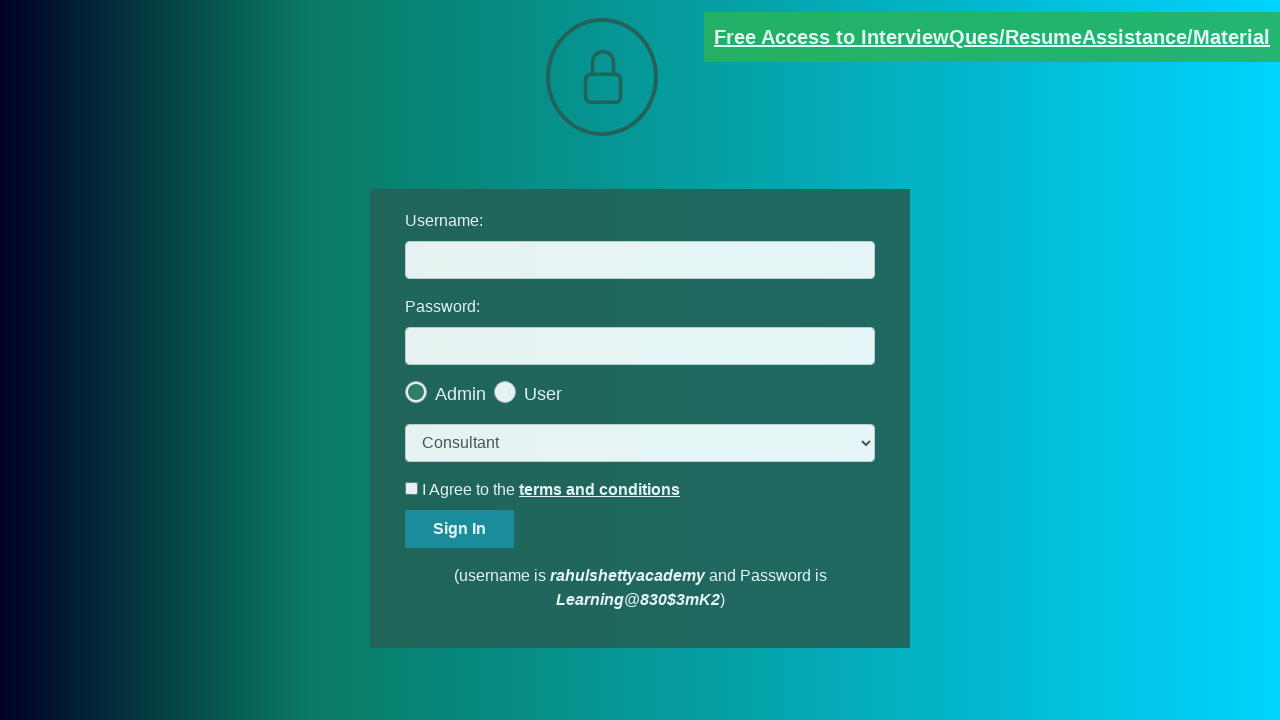

Clicked the last radio button at (543, 394) on .radiotextsty >> nth=-1
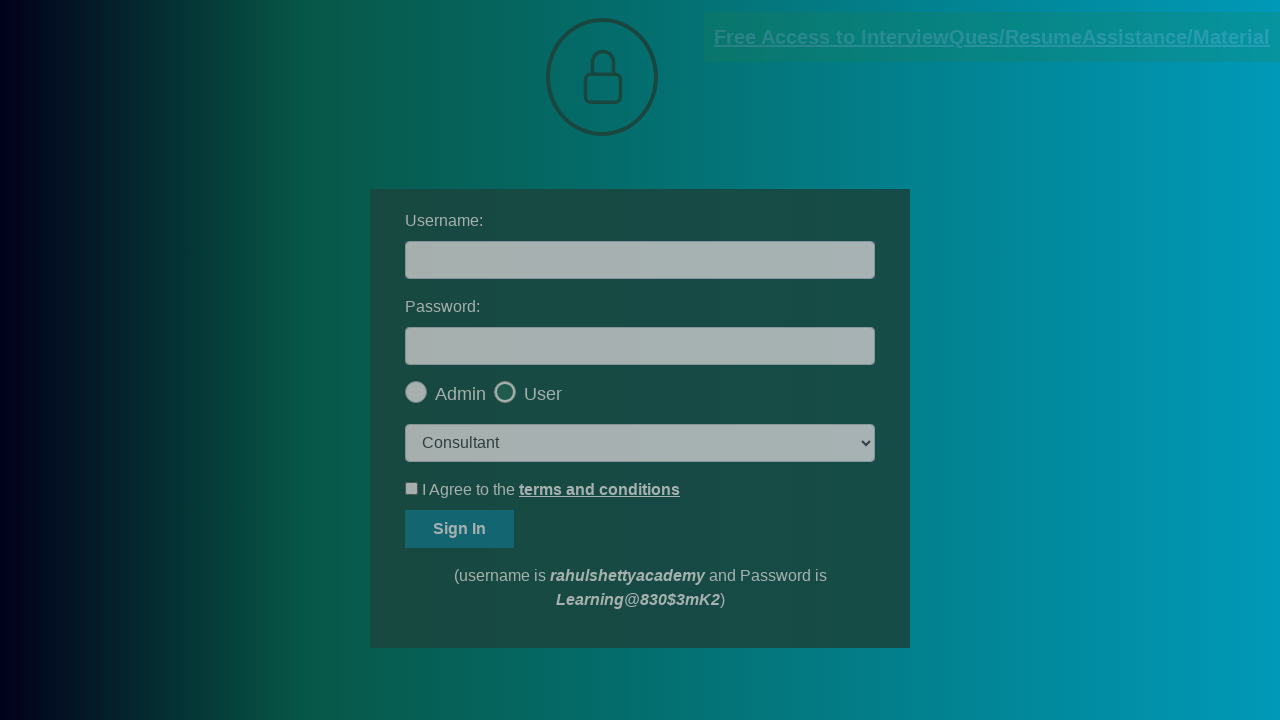

Clicked OK button on popup at (698, 144) on #okayBtn
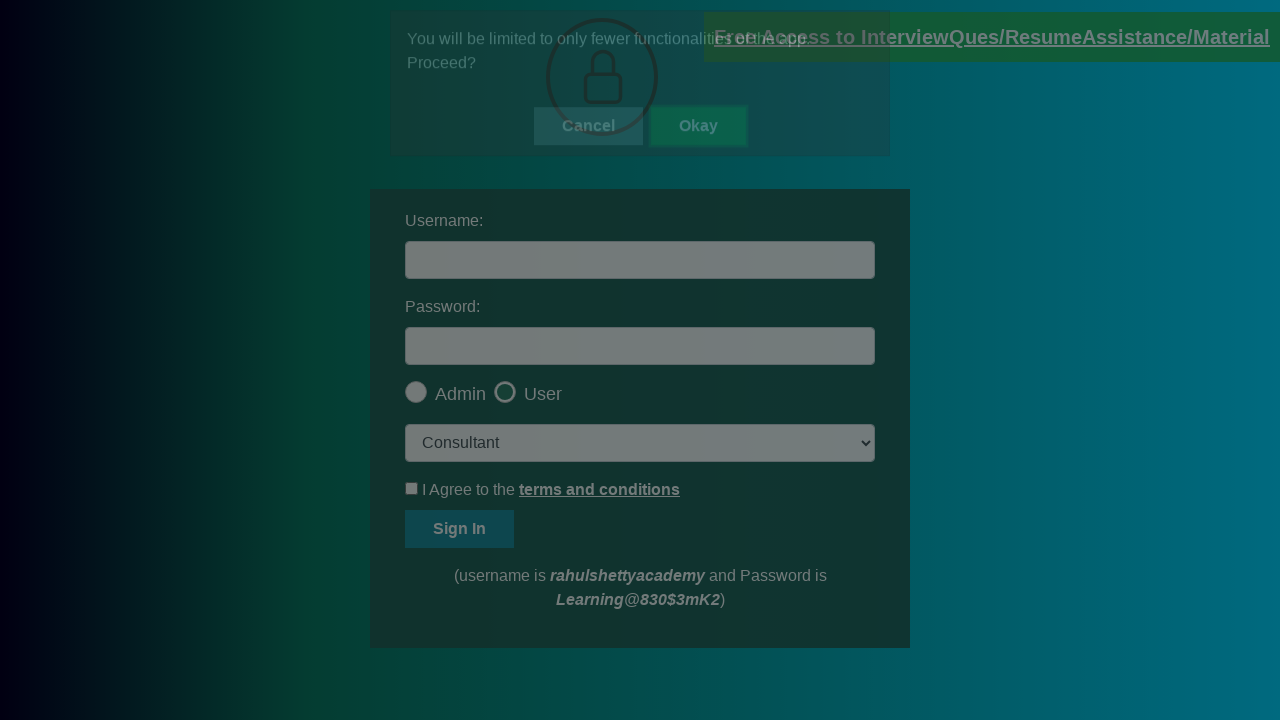

Checked the terms checkbox at (412, 488) on #terms
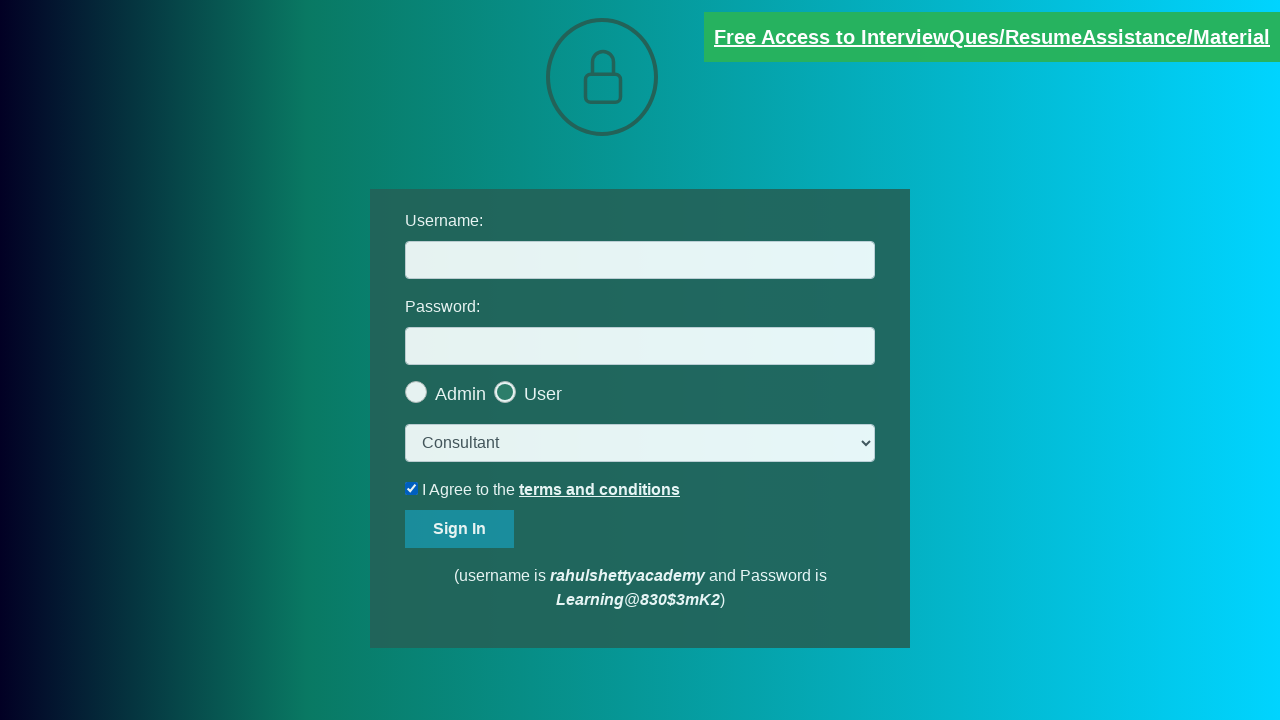

Unchecked the terms checkbox at (412, 488) on #terms
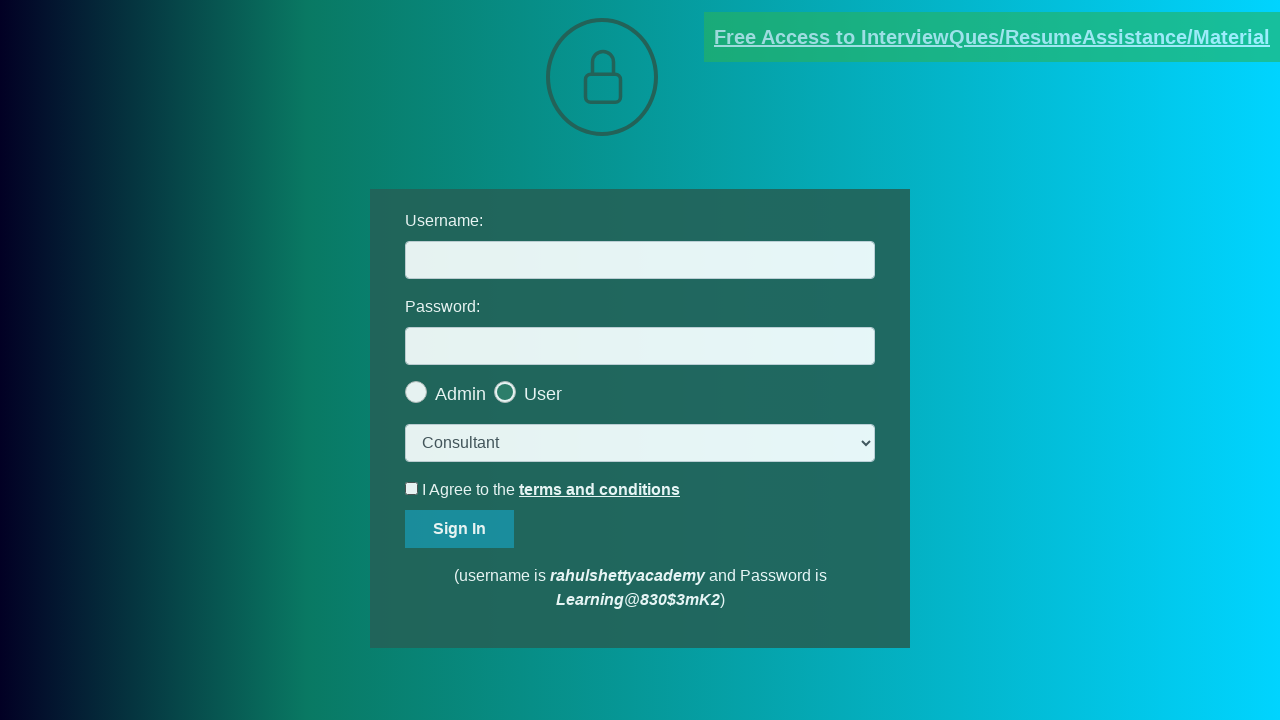

Verified that blinking text element has the correct 'blinkingText' class
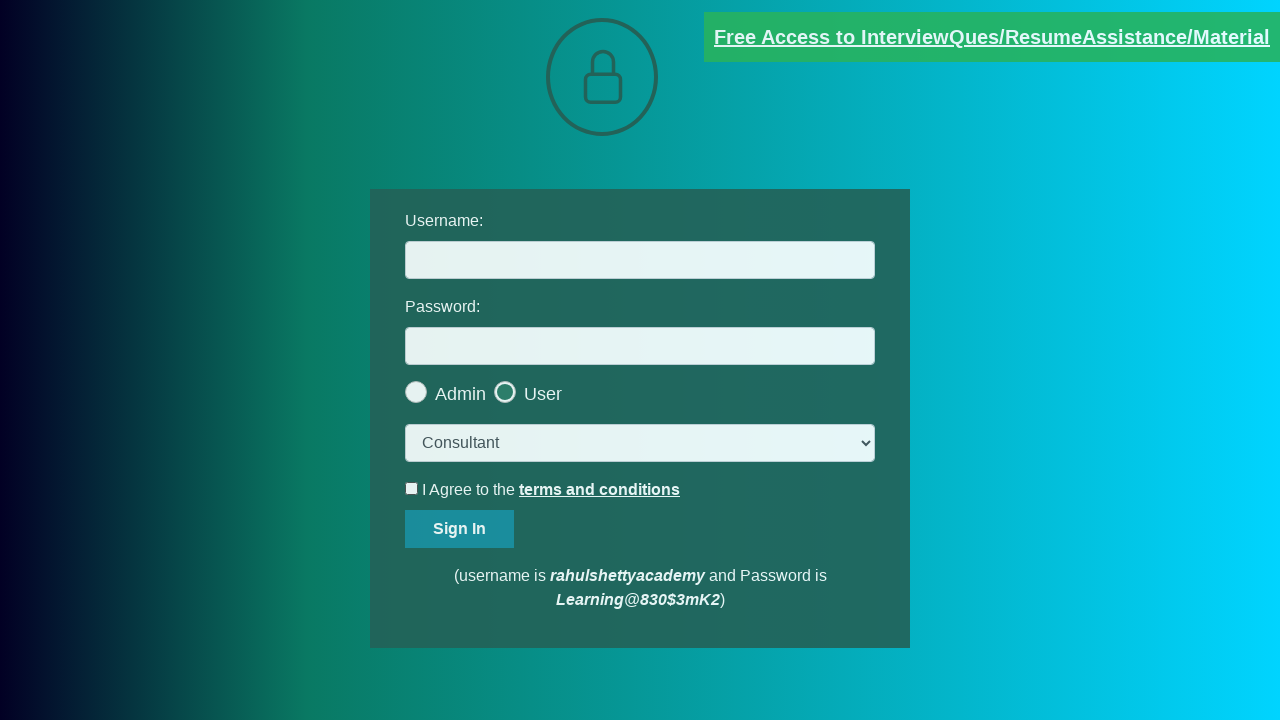

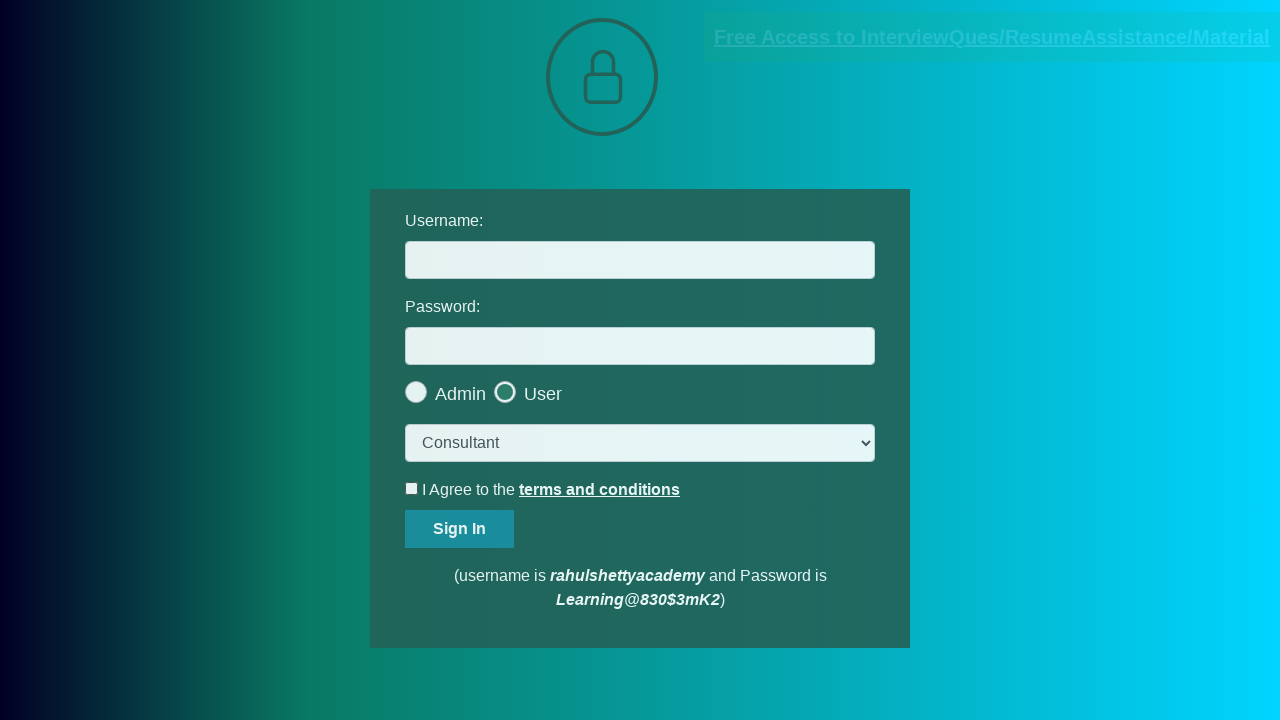